Tests checkbox functionality by clicking a single checkbox twice and then selecting a specific checkbox from a group of checkboxes

Starting URL: https://syntaxprojects.com/basic-checkbox-demo.php

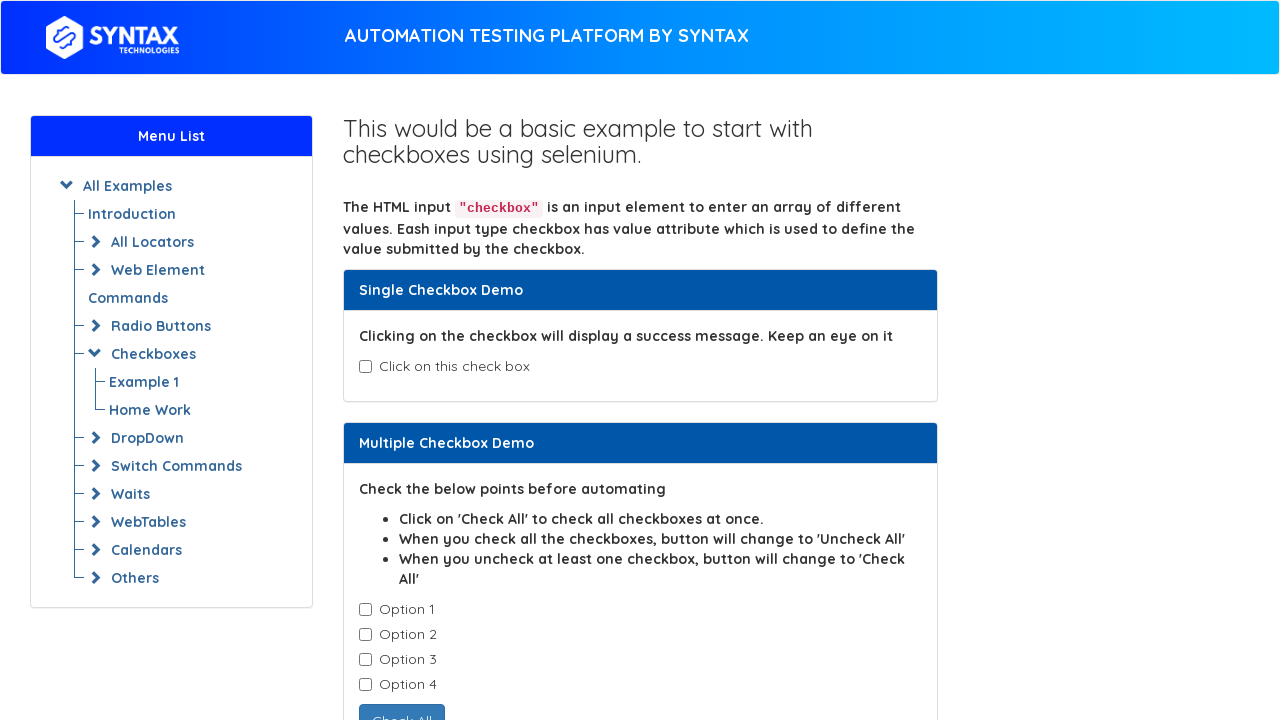

Clicked the age checkbox to select it at (365, 367) on xpath=//*[@id='isAgeSelected']
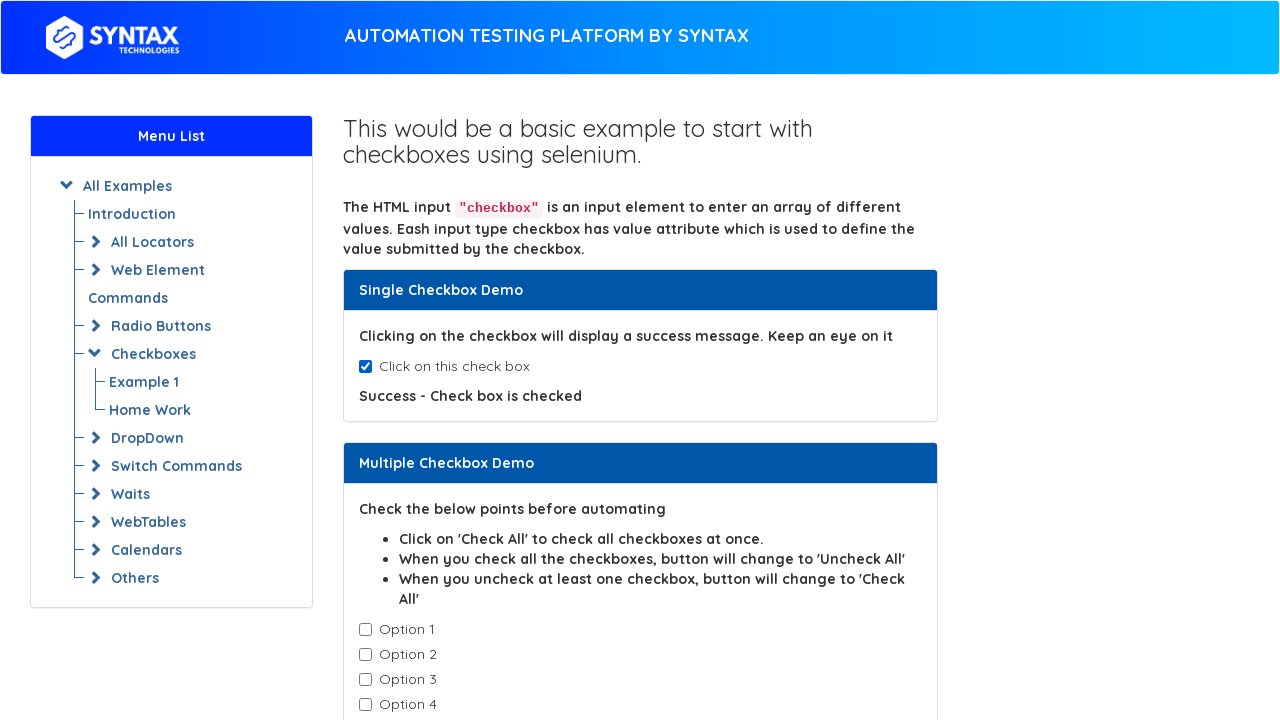

Waited 2 seconds
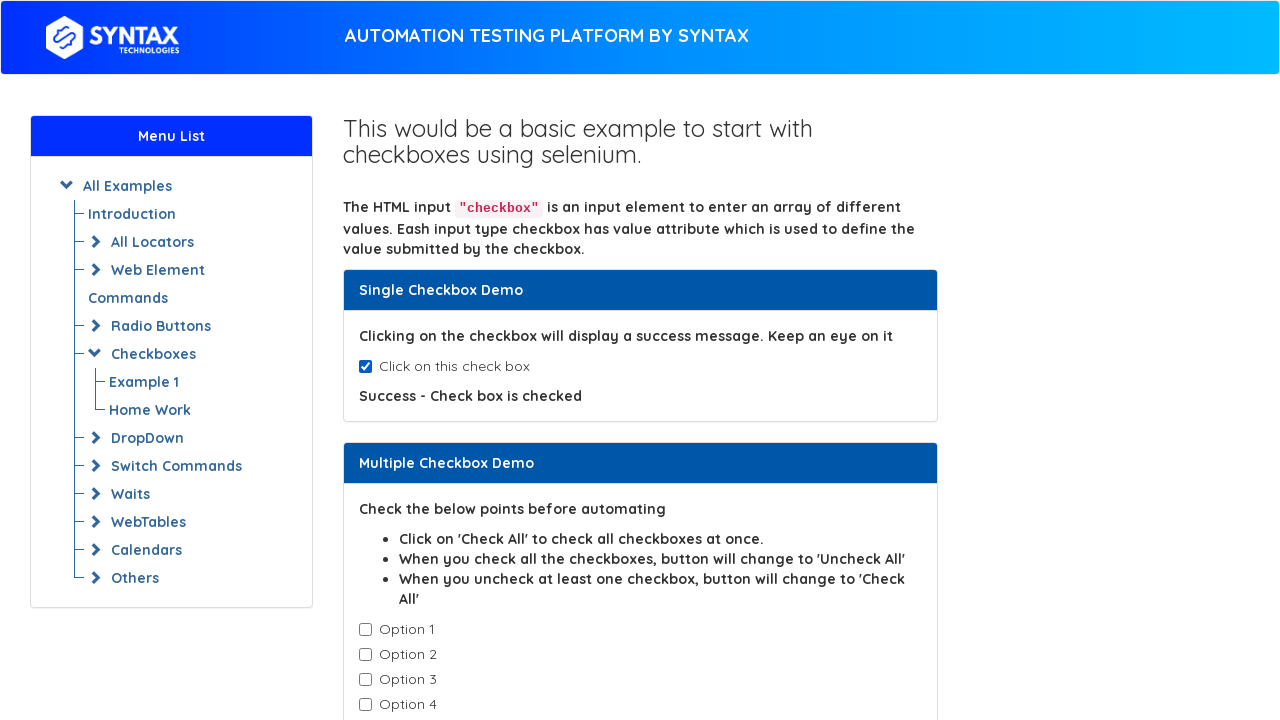

Clicked the age checkbox to unselect it at (365, 367) on xpath=//*[@id='isAgeSelected']
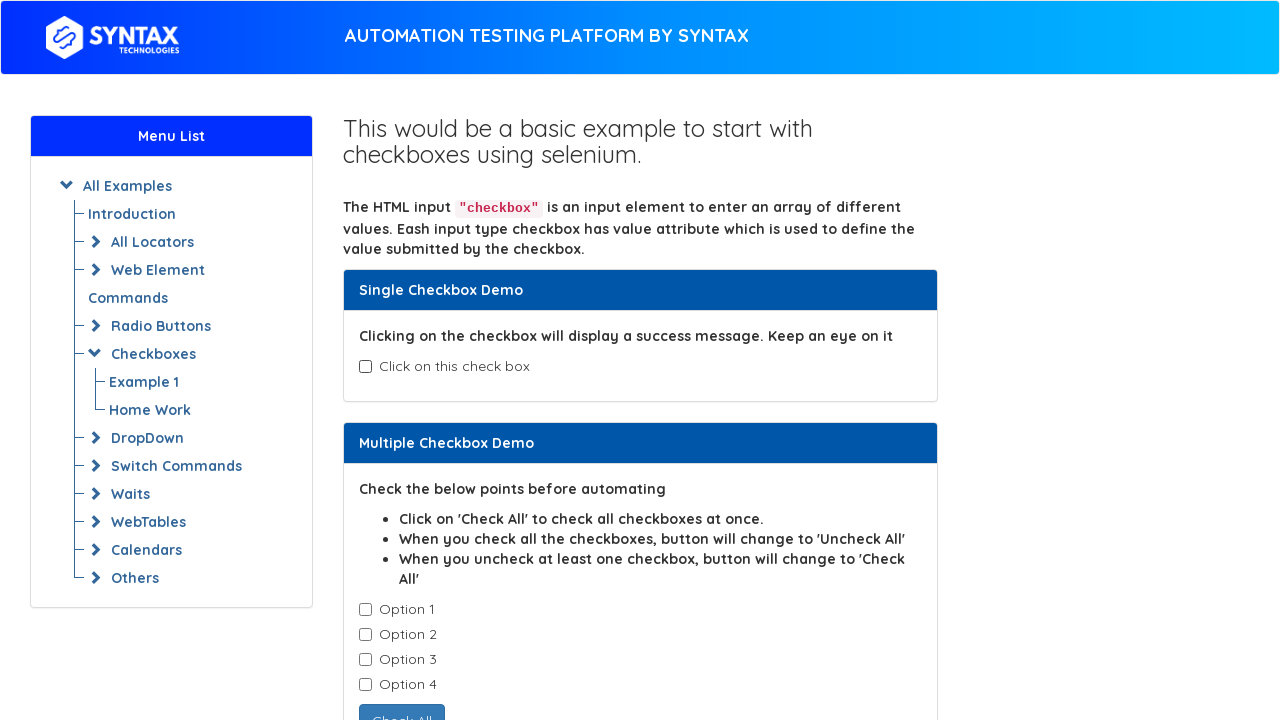

Located all checkboxes with class 'cb1-element'
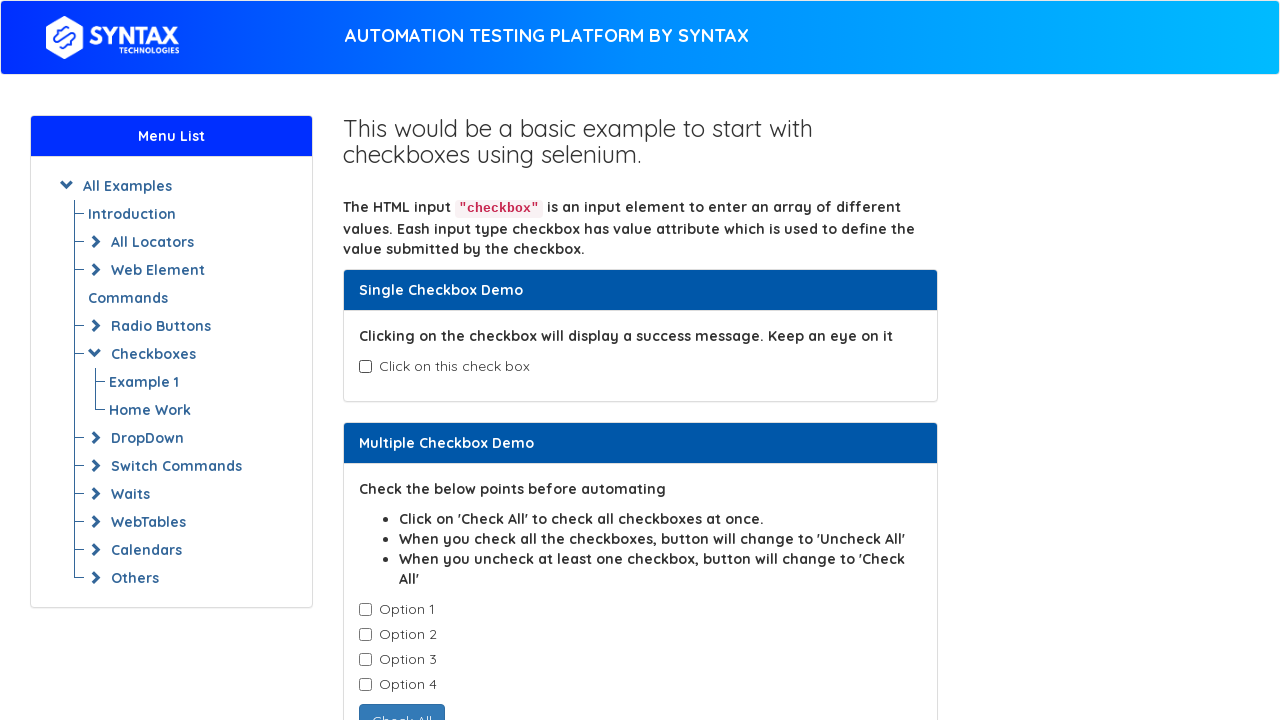

The total number of checkboxes: 4
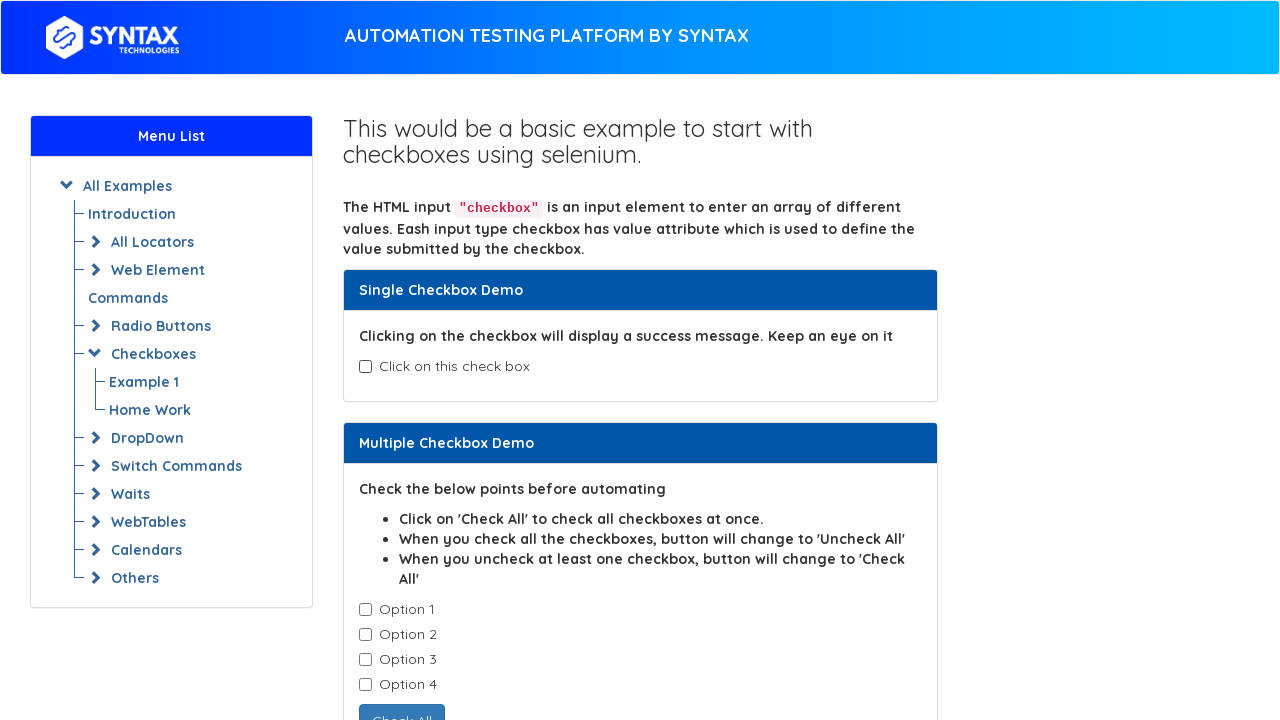

Clicked checkbox with value 'Option-3' at (365, 660) on xpath=//input[@class='cb1-element'] >> nth=2
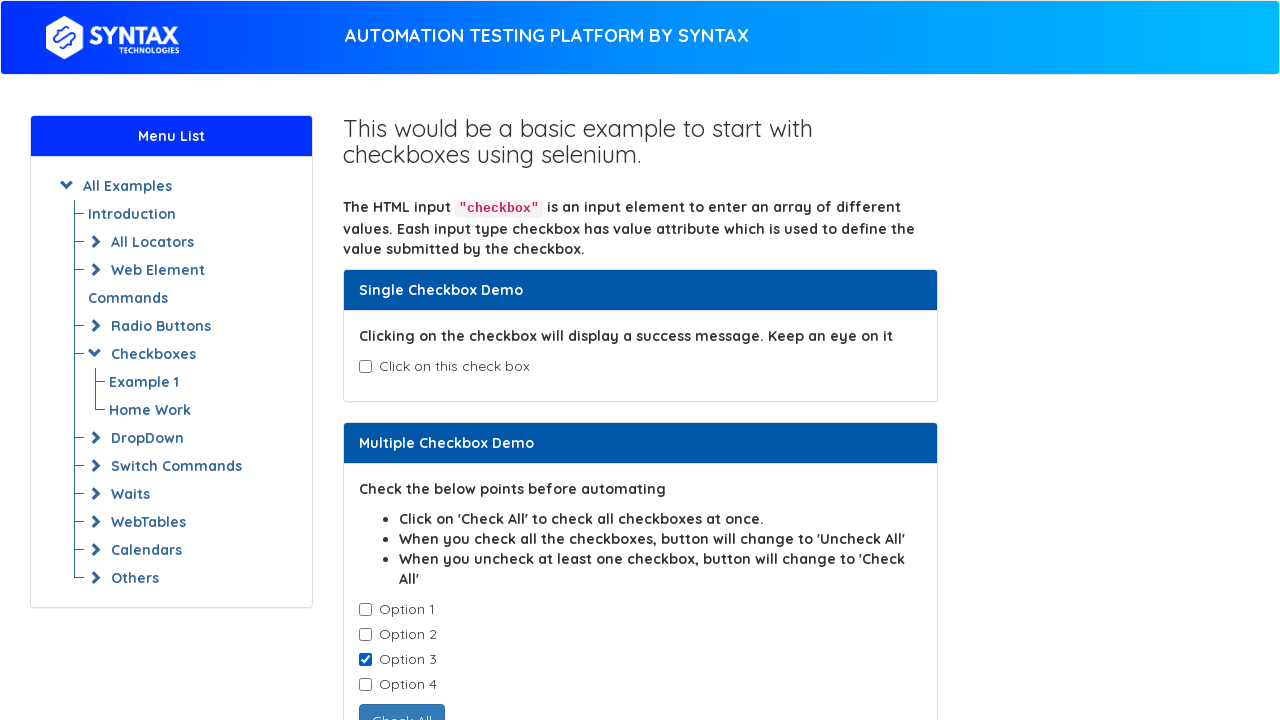

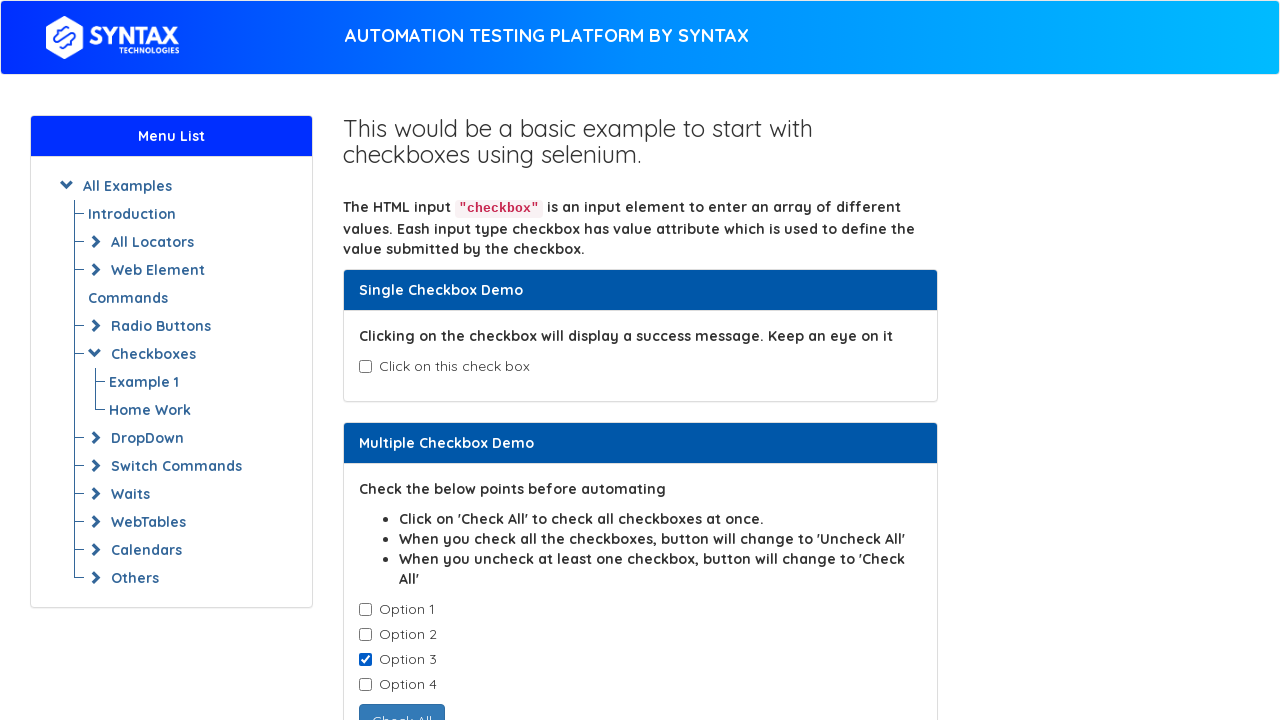